Solves a math problem on a form by reading a value, calculating the result, scrolling the page, filling the answer, and selecting checkboxes and radio buttons before submitting

Starting URL: http://SunInJuly.github.io/execute_script.html

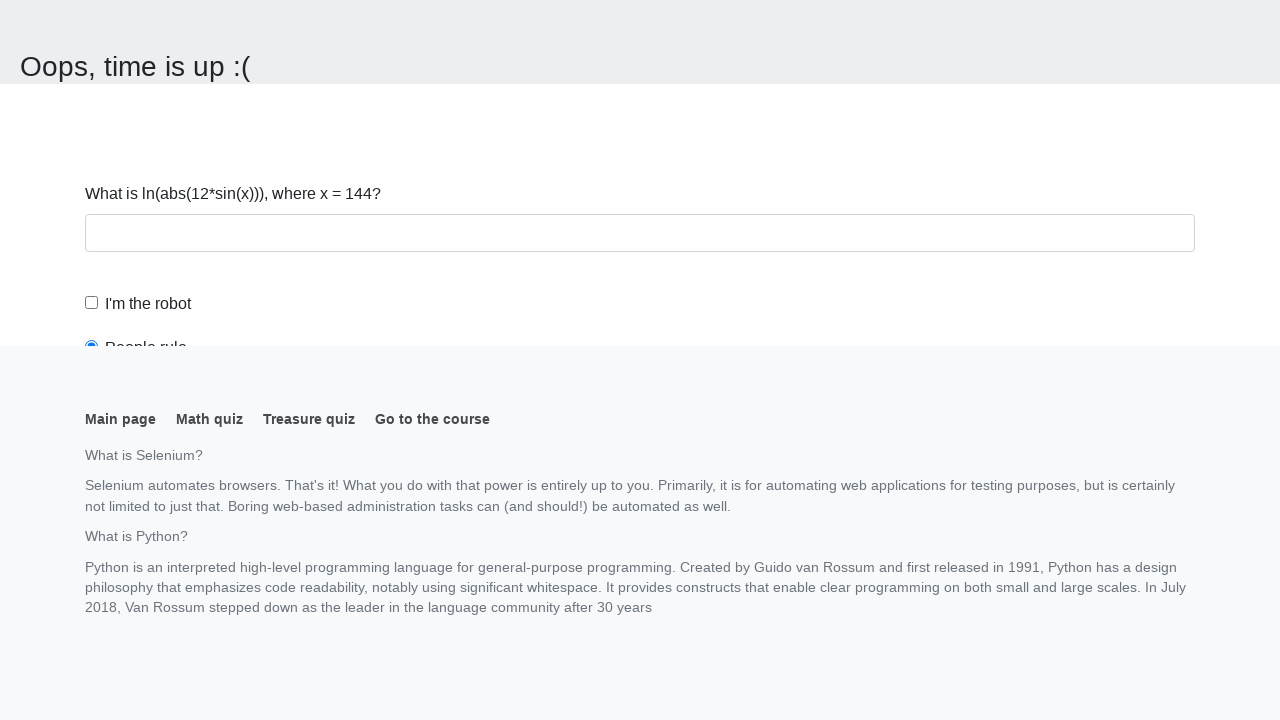

Navigated to math problem form page
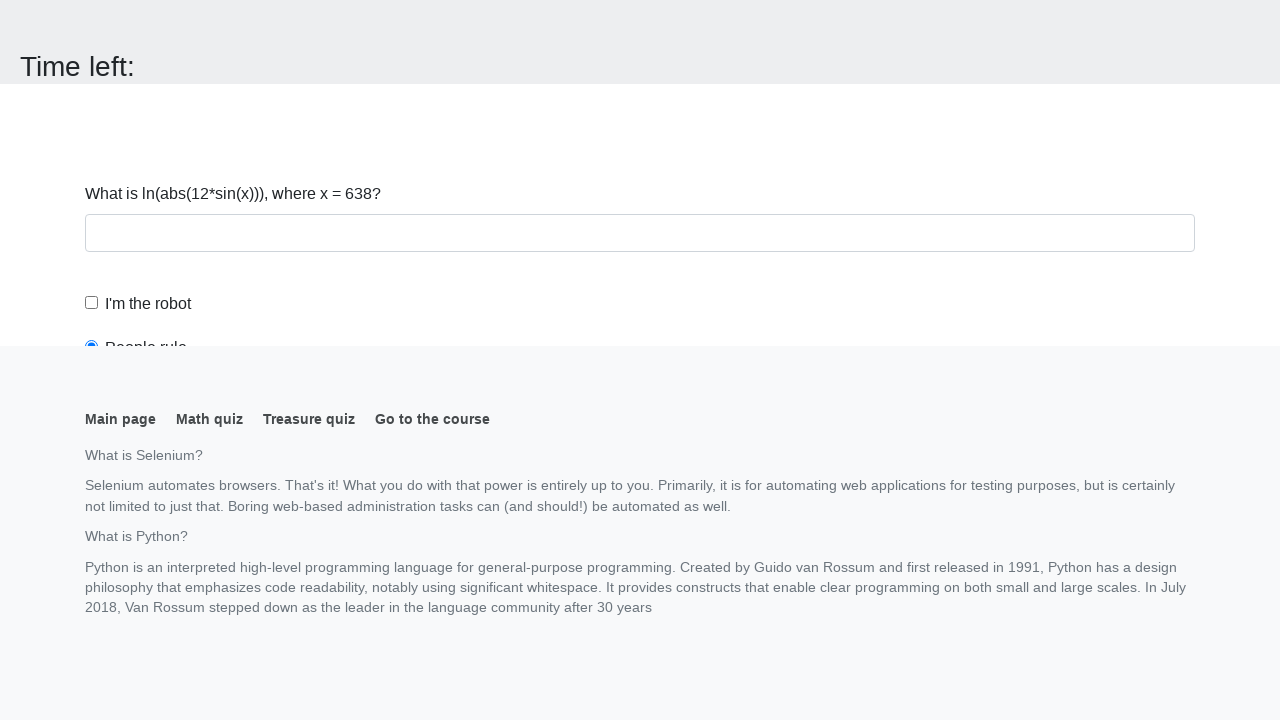

Located the input value element
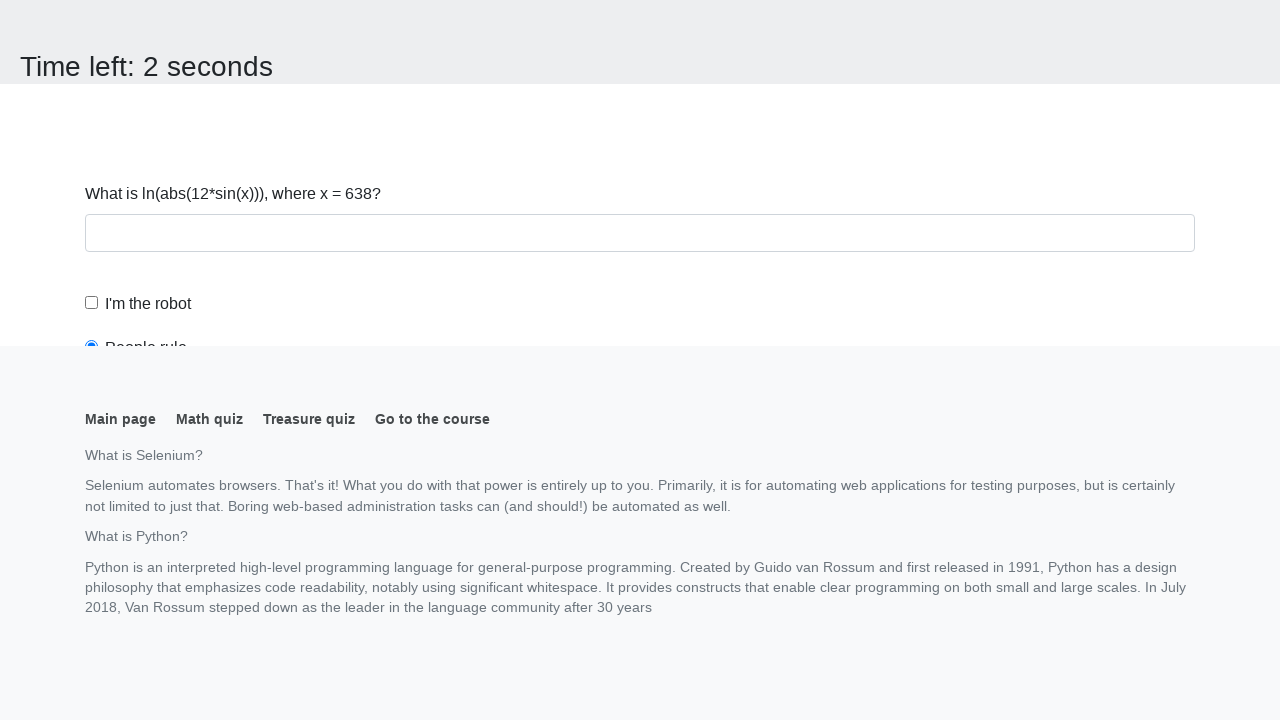

Read input value: 638
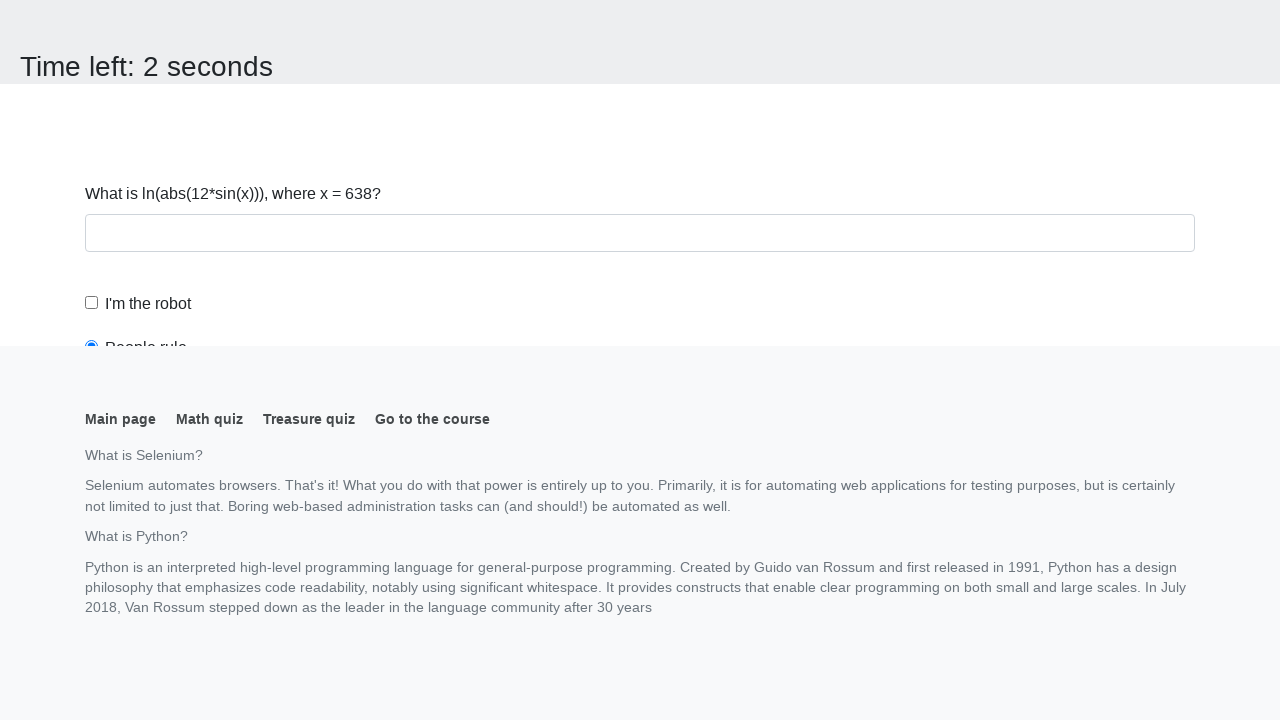

Calculated result using formula: 1.1140196890814753
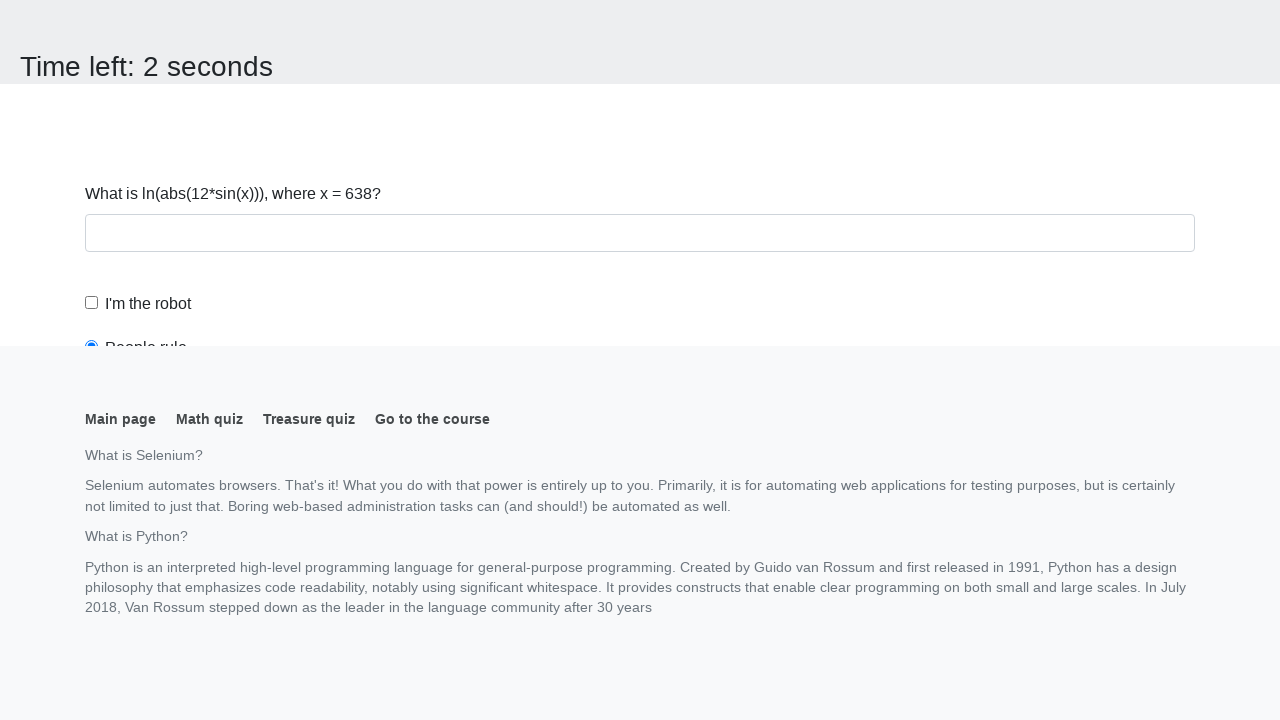

Scrolled page down by 100 pixels
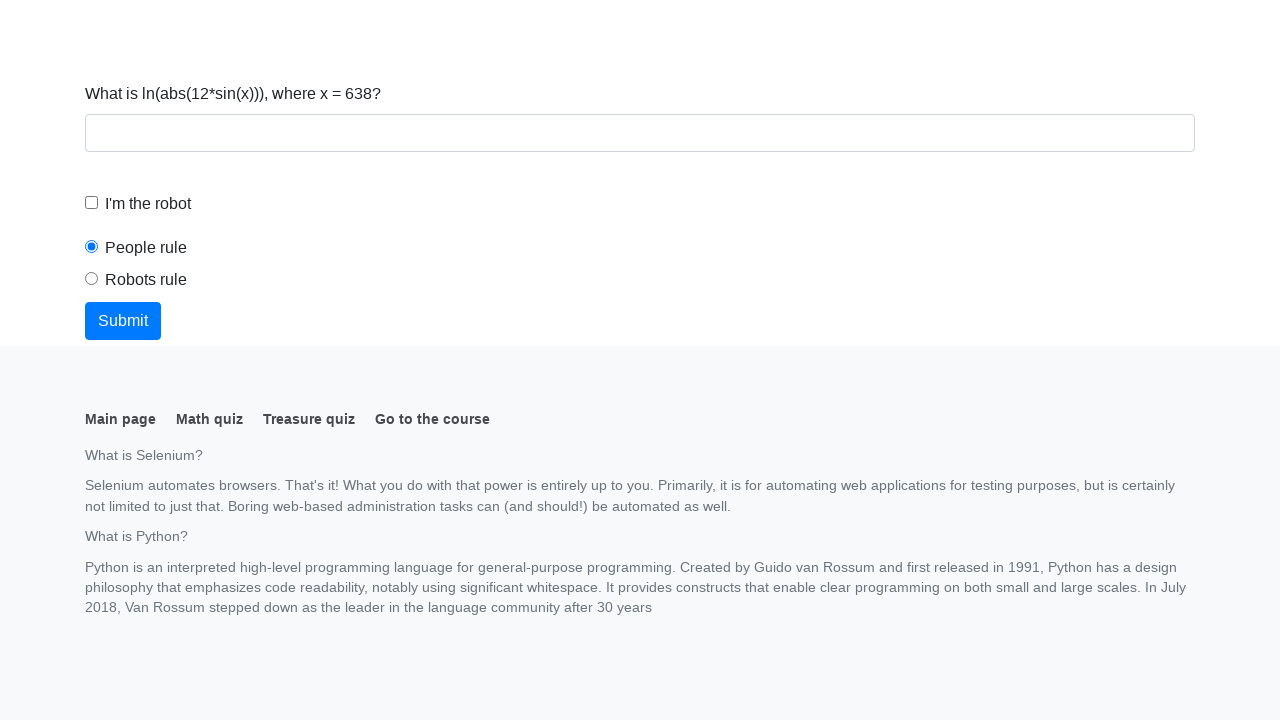

Filled answer field with calculated value: 1.1140196890814753 on #answer
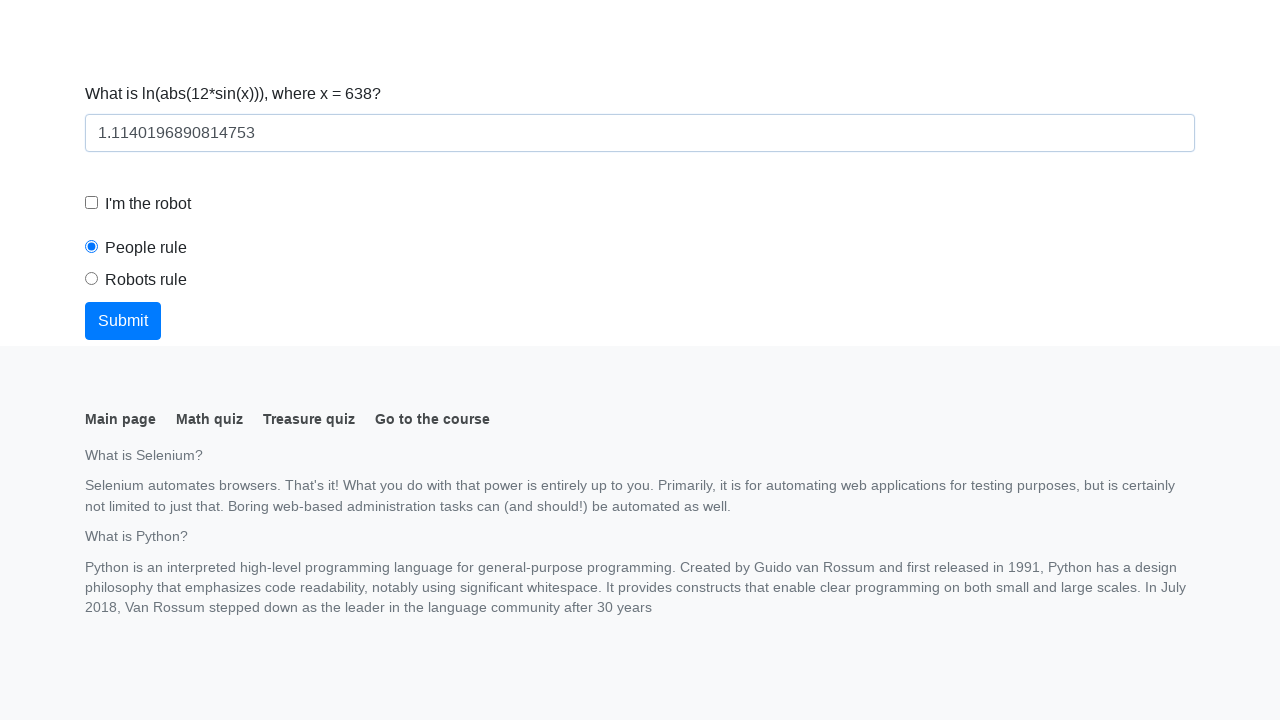

Clicked the robot checkbox at (92, 203) on #robotCheckbox
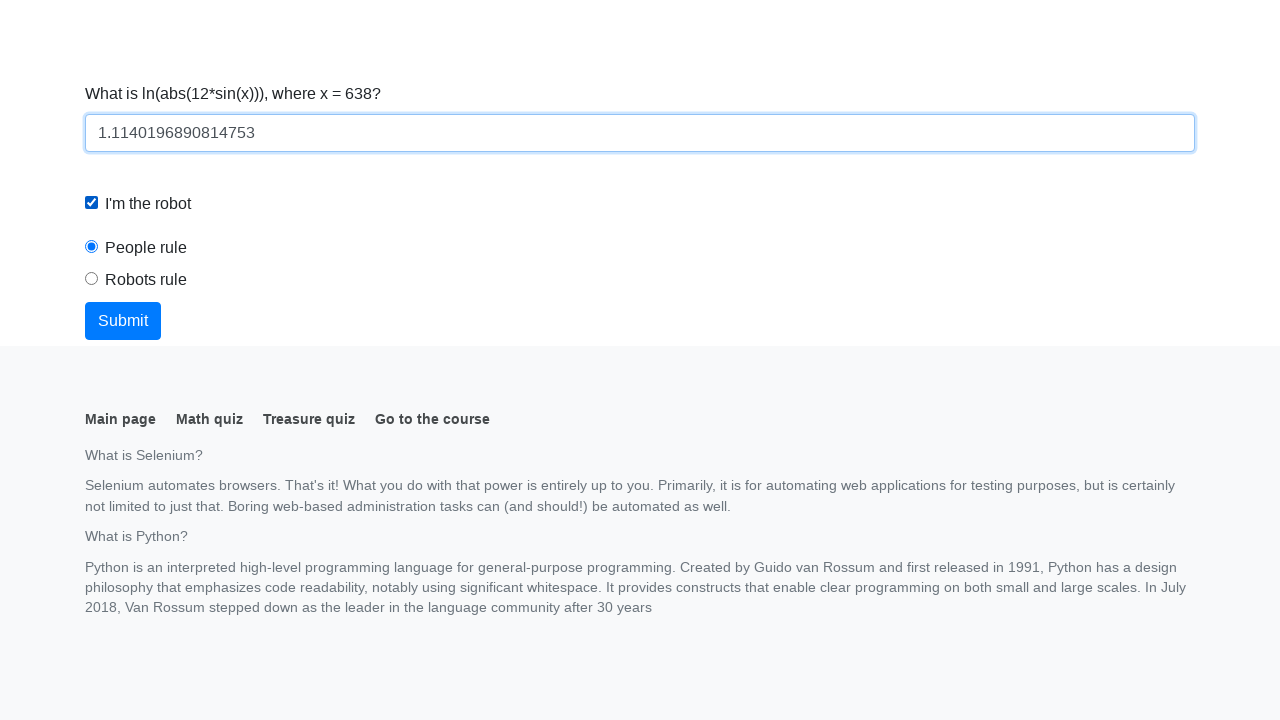

Clicked the robots rule radio button at (92, 279) on #robotsRule
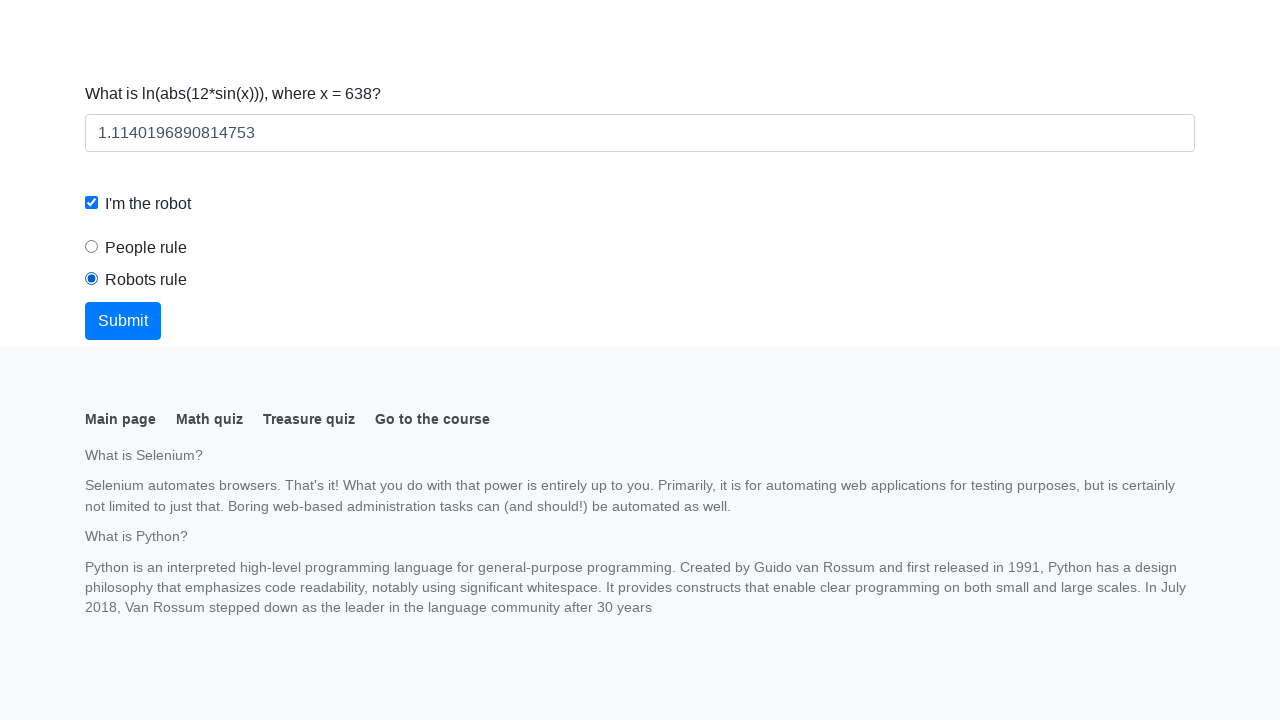

Clicked submit button to submit the form at (123, 321) on button.btn
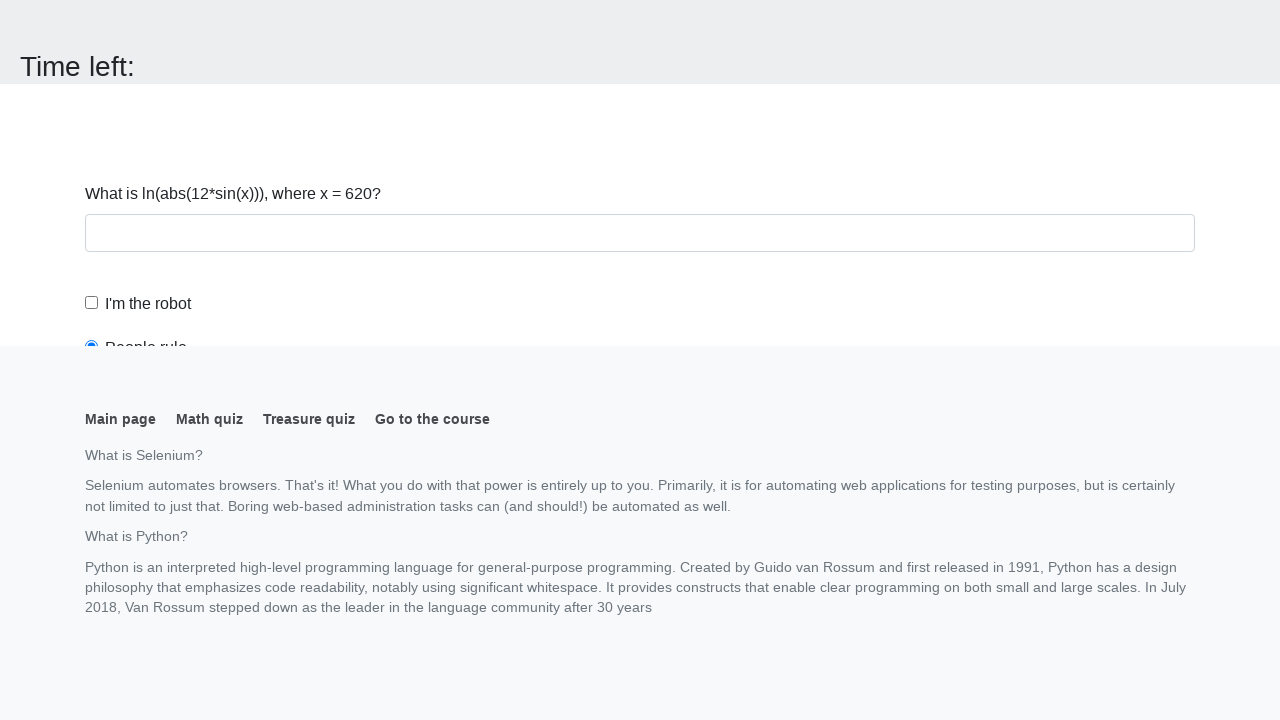

Waited 2 seconds for form submission result
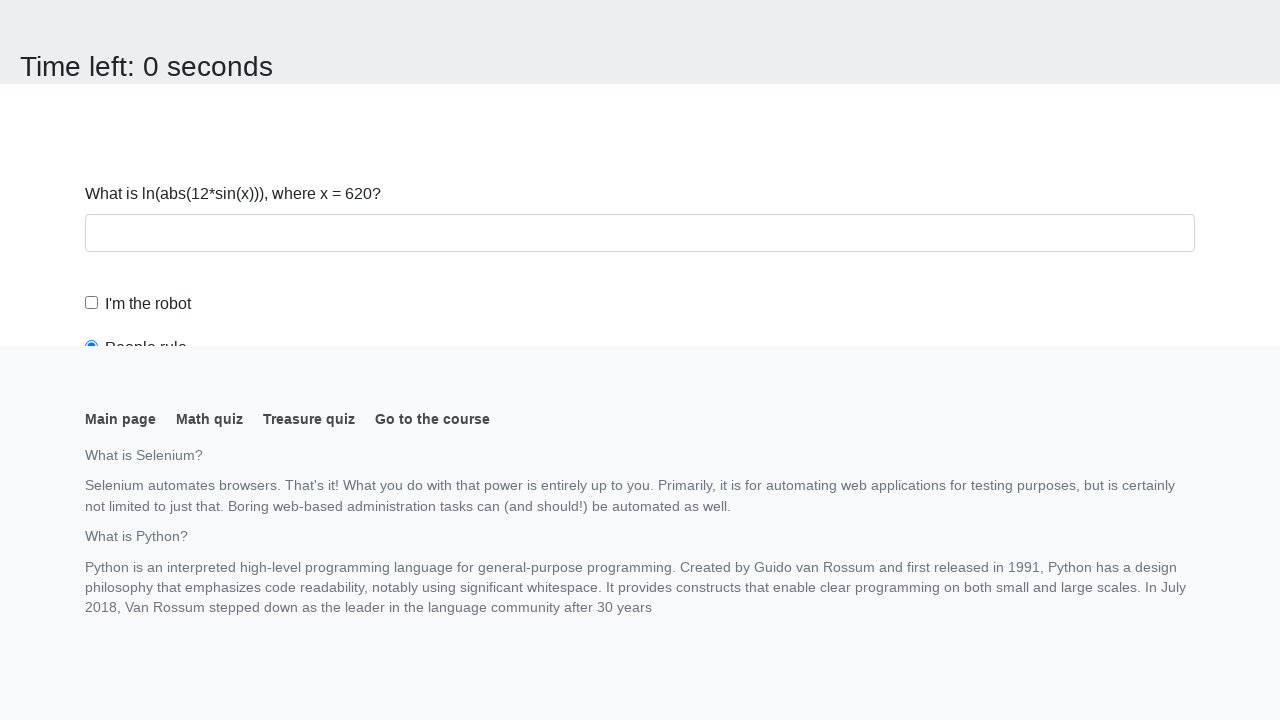

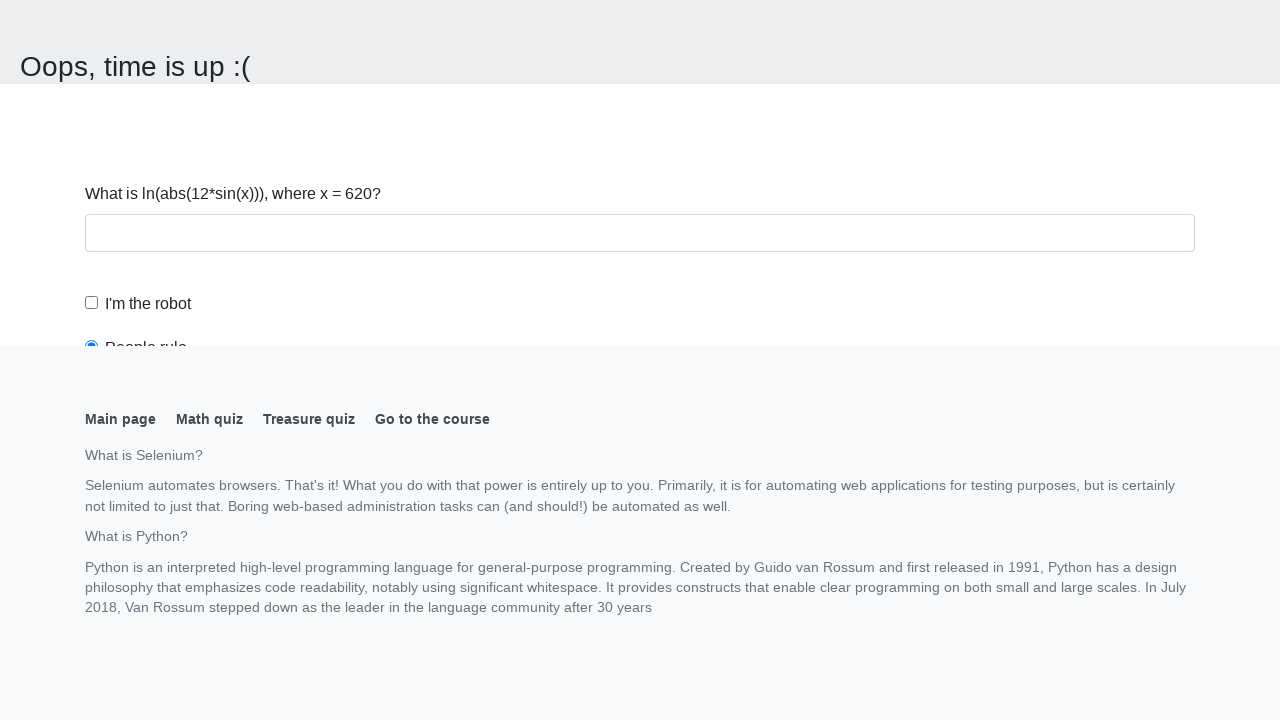